Navigates to Meesho website and retrieves the page title

Starting URL: https://www.meesho.com/

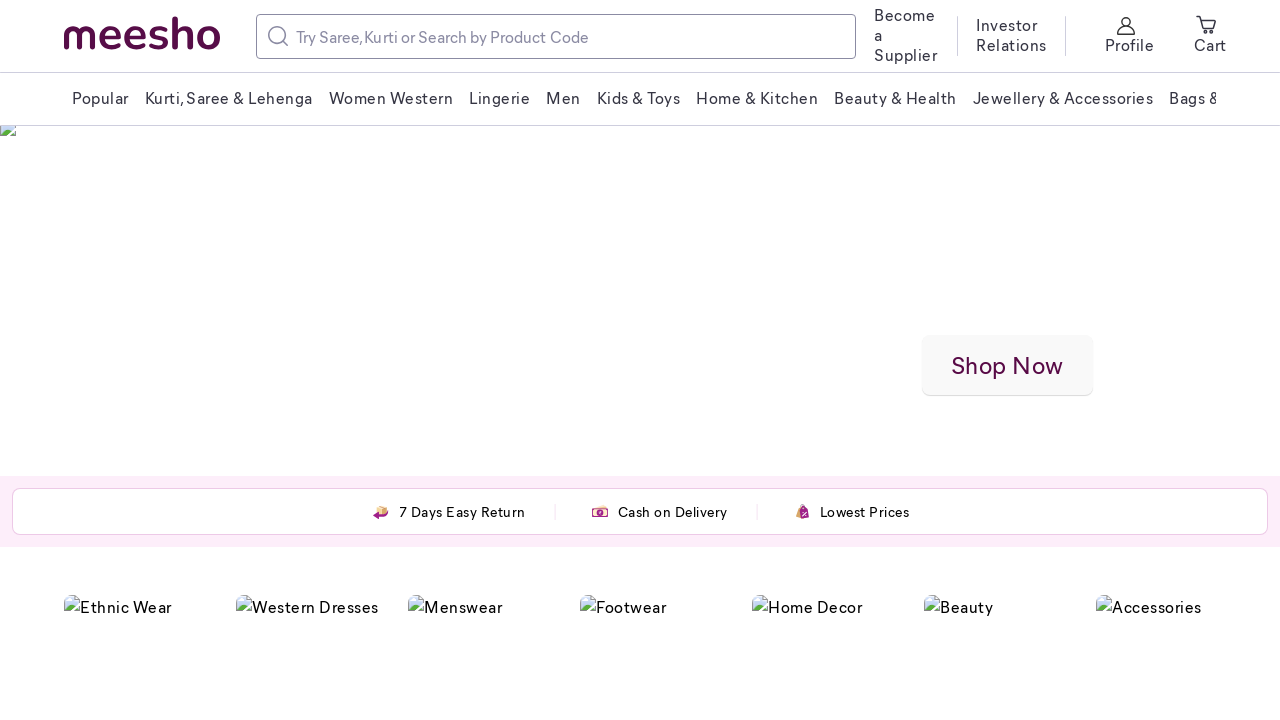

Navigated to Meesho website
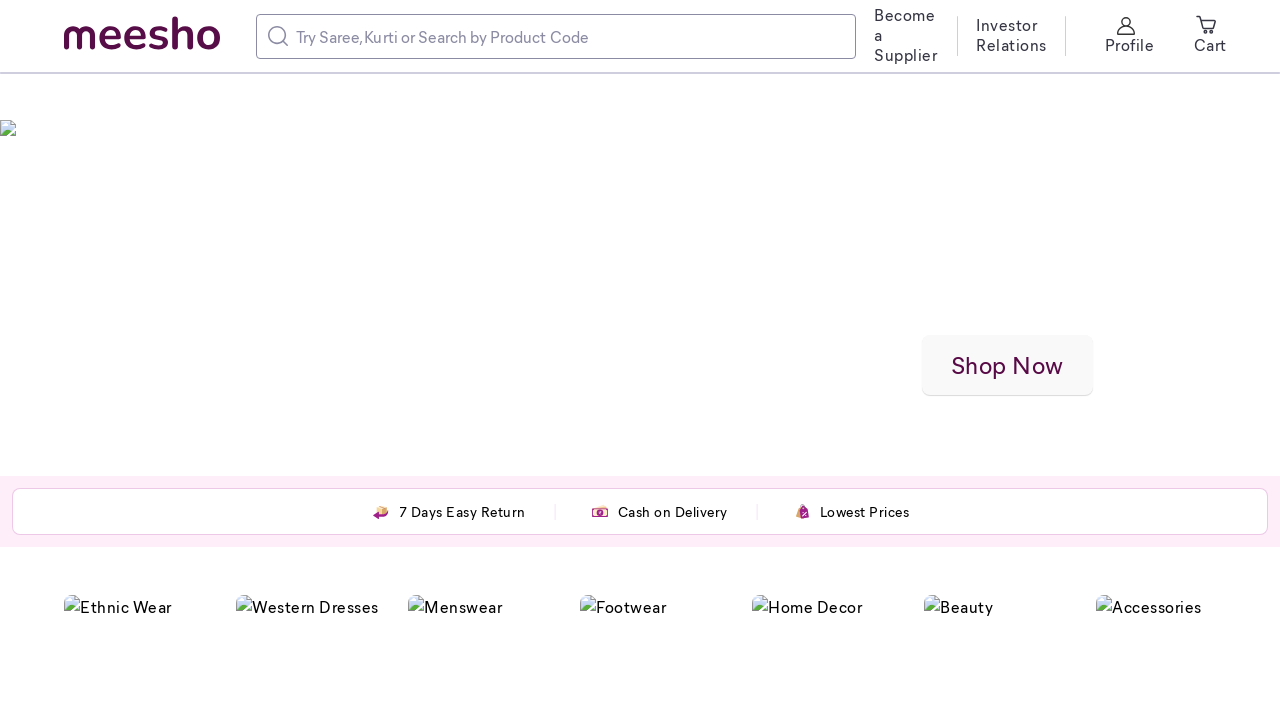

Retrieved page title to verify navigation
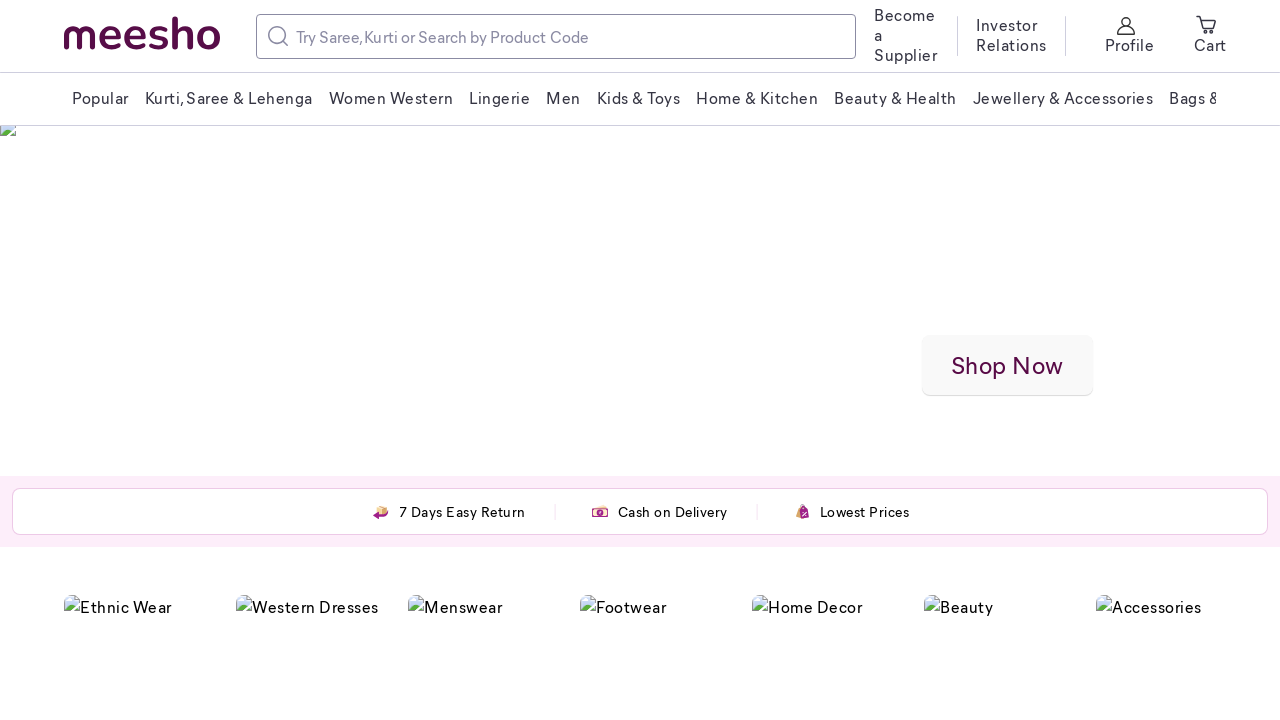

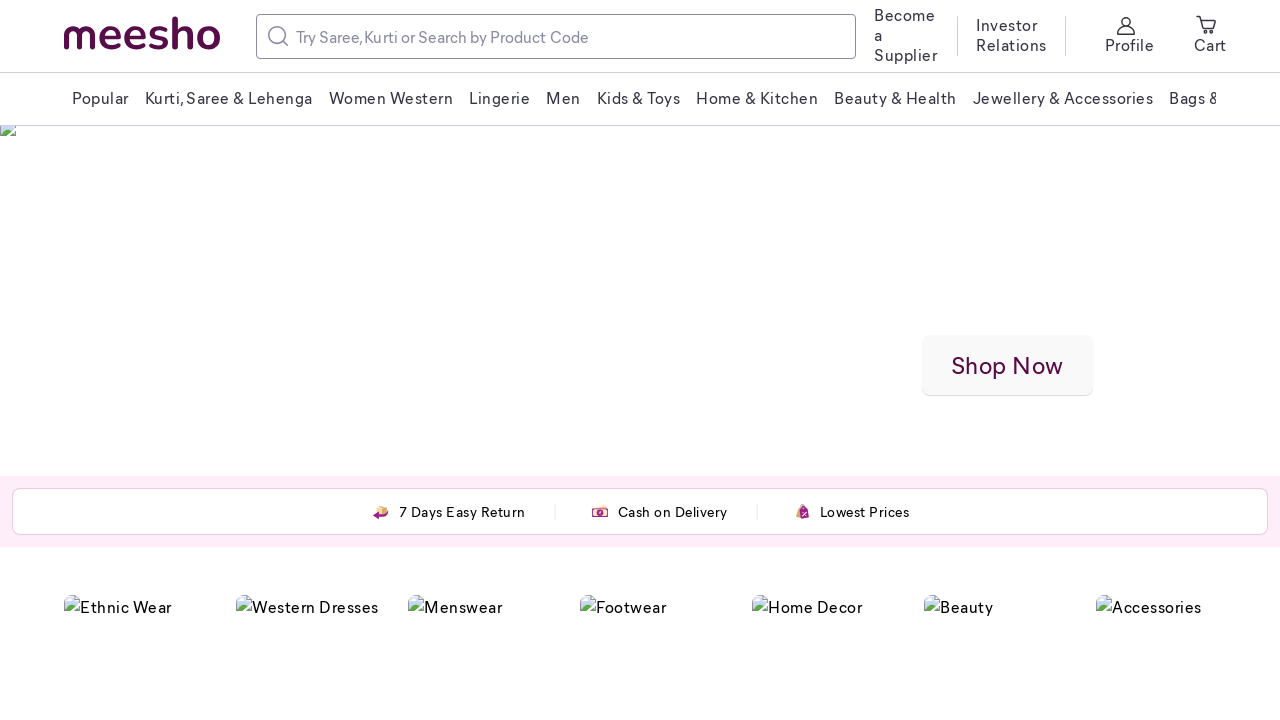